Tests that Clear completed button is hidden when no items are completed

Starting URL: https://demo.playwright.dev/todomvc

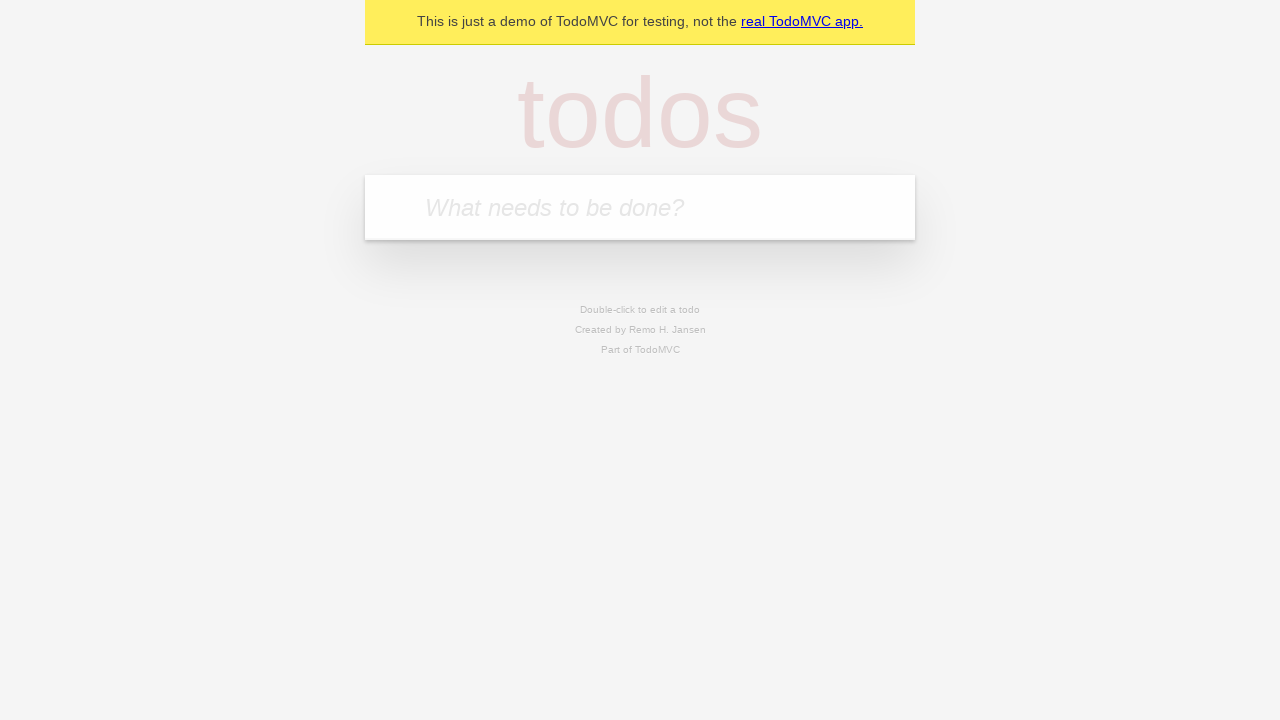

Filled todo input with 'buy some cheese' on internal:attr=[placeholder="What needs to be done?"i]
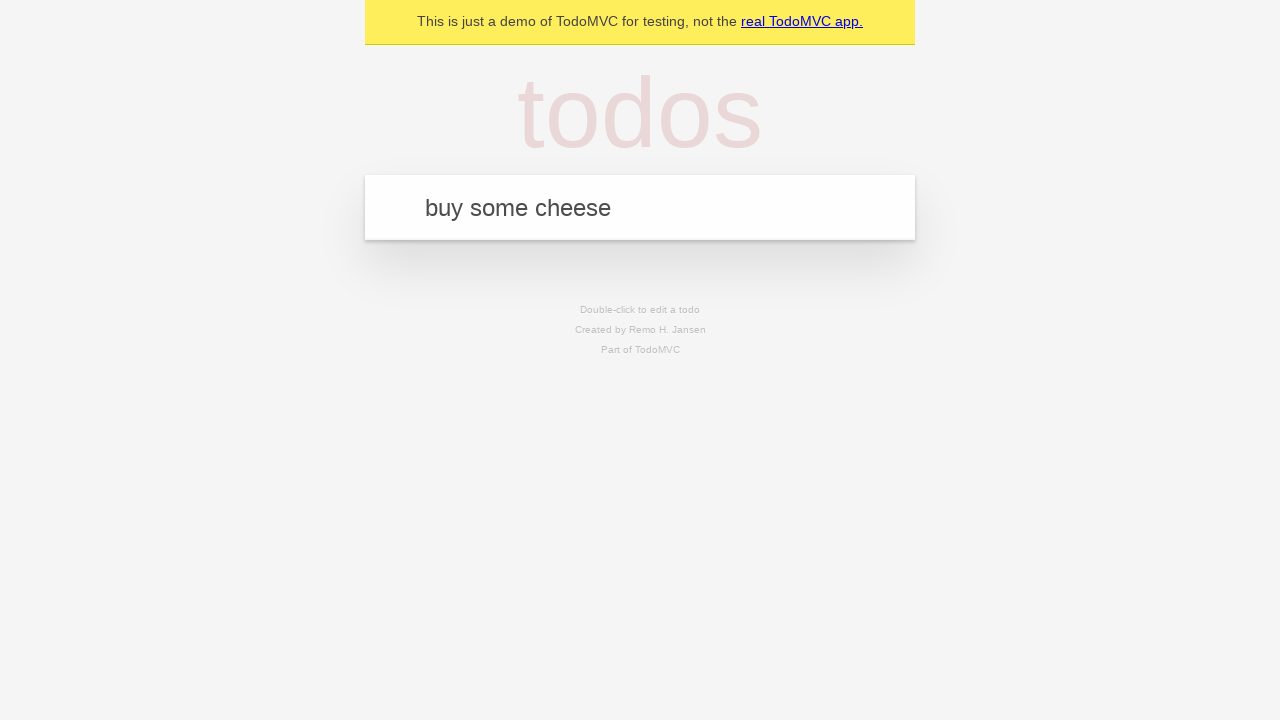

Pressed Enter to add first todo item on internal:attr=[placeholder="What needs to be done?"i]
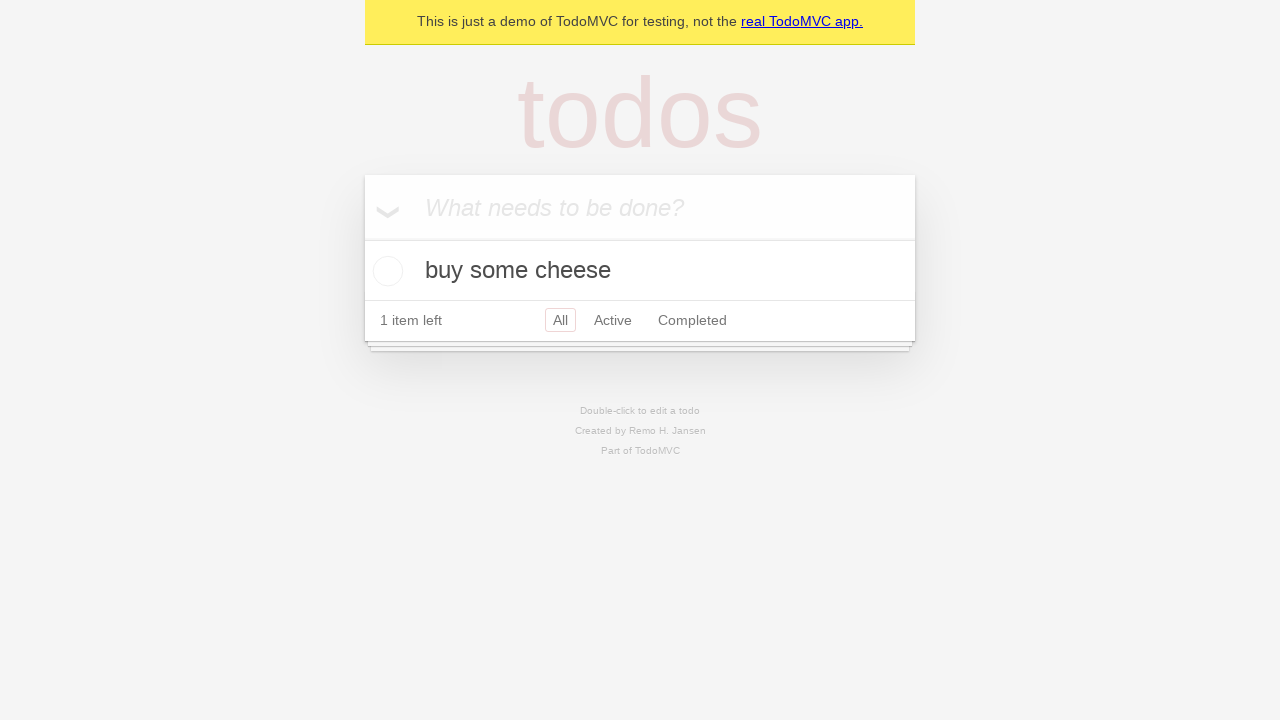

Filled todo input with 'feed the cat' on internal:attr=[placeholder="What needs to be done?"i]
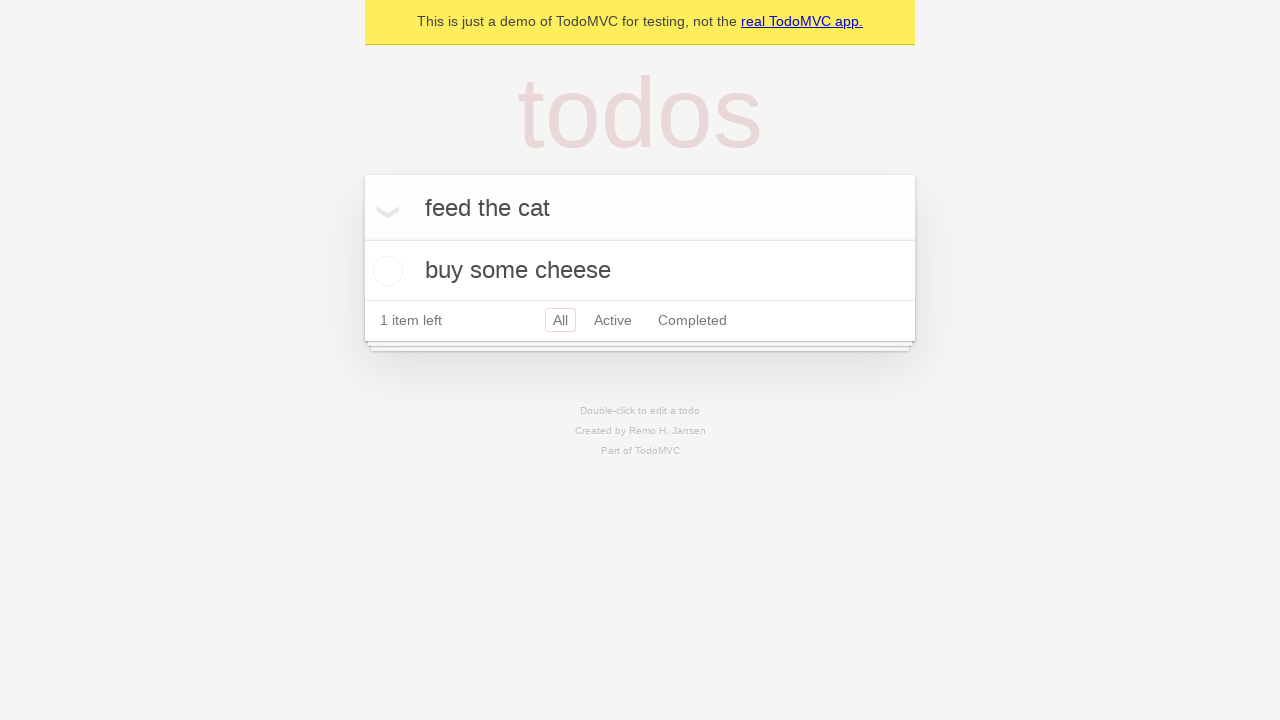

Pressed Enter to add second todo item on internal:attr=[placeholder="What needs to be done?"i]
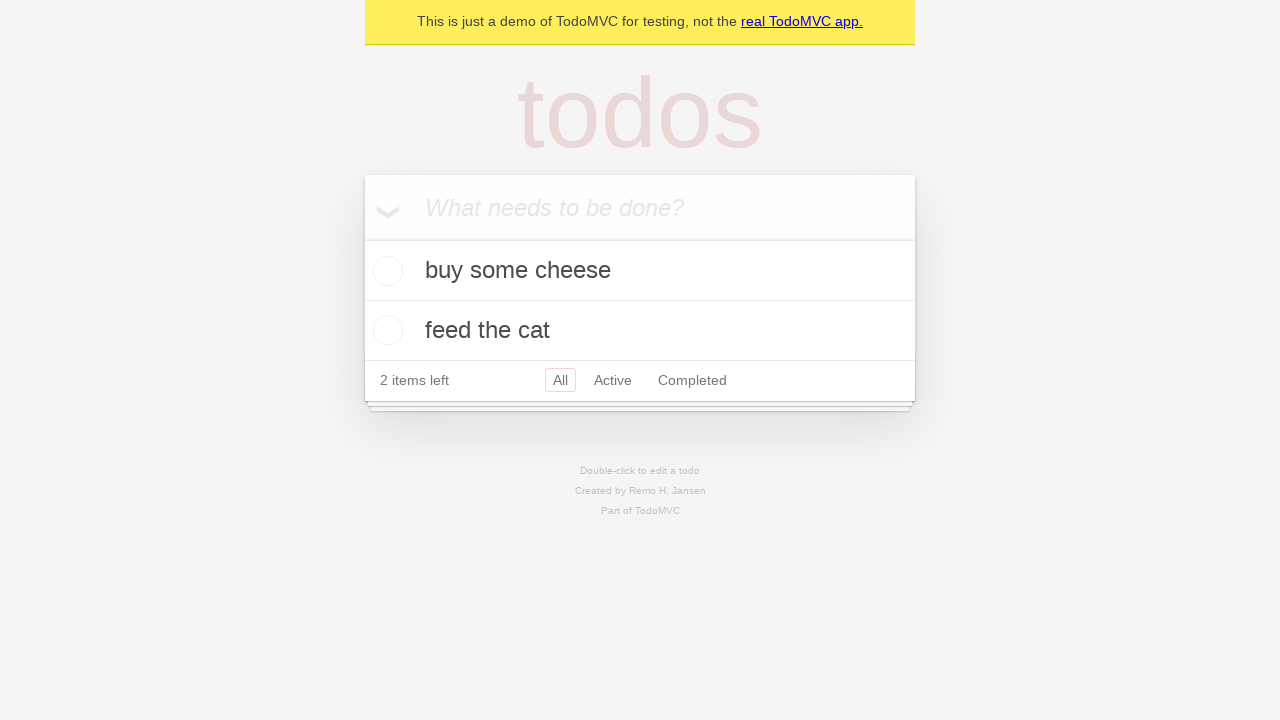

Filled todo input with 'book a doctors appointment' on internal:attr=[placeholder="What needs to be done?"i]
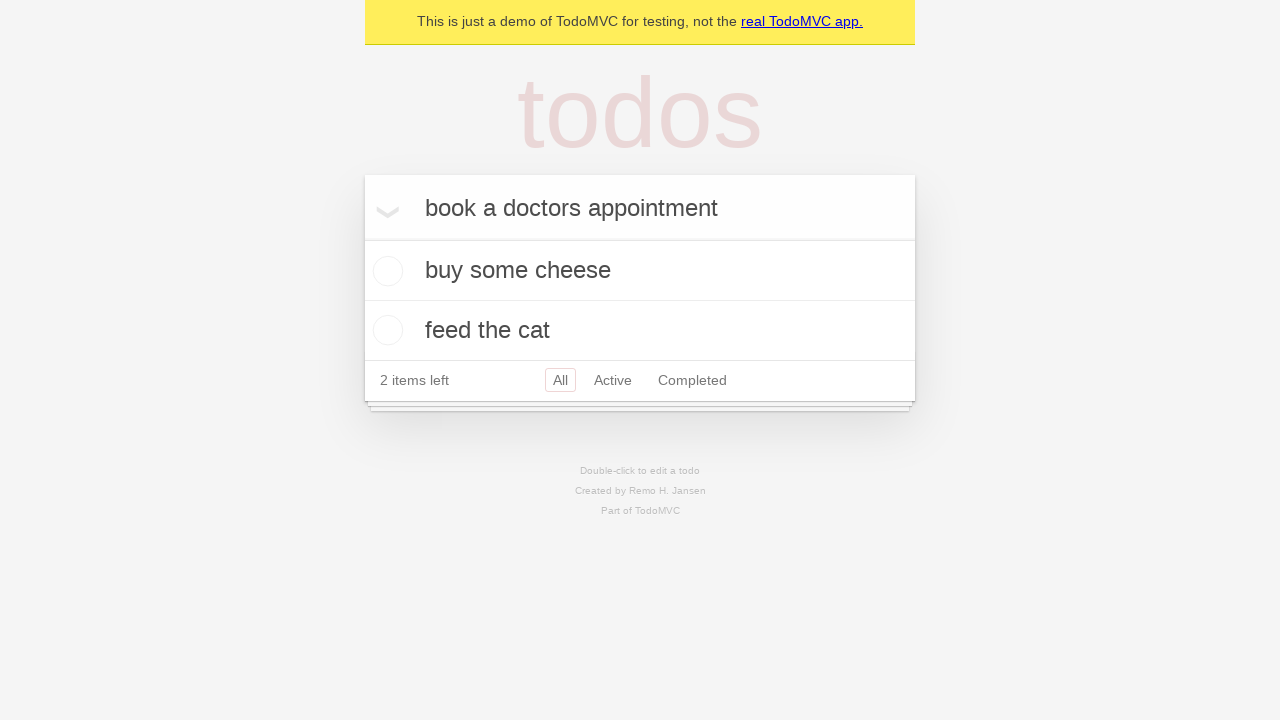

Pressed Enter to add third todo item on internal:attr=[placeholder="What needs to be done?"i]
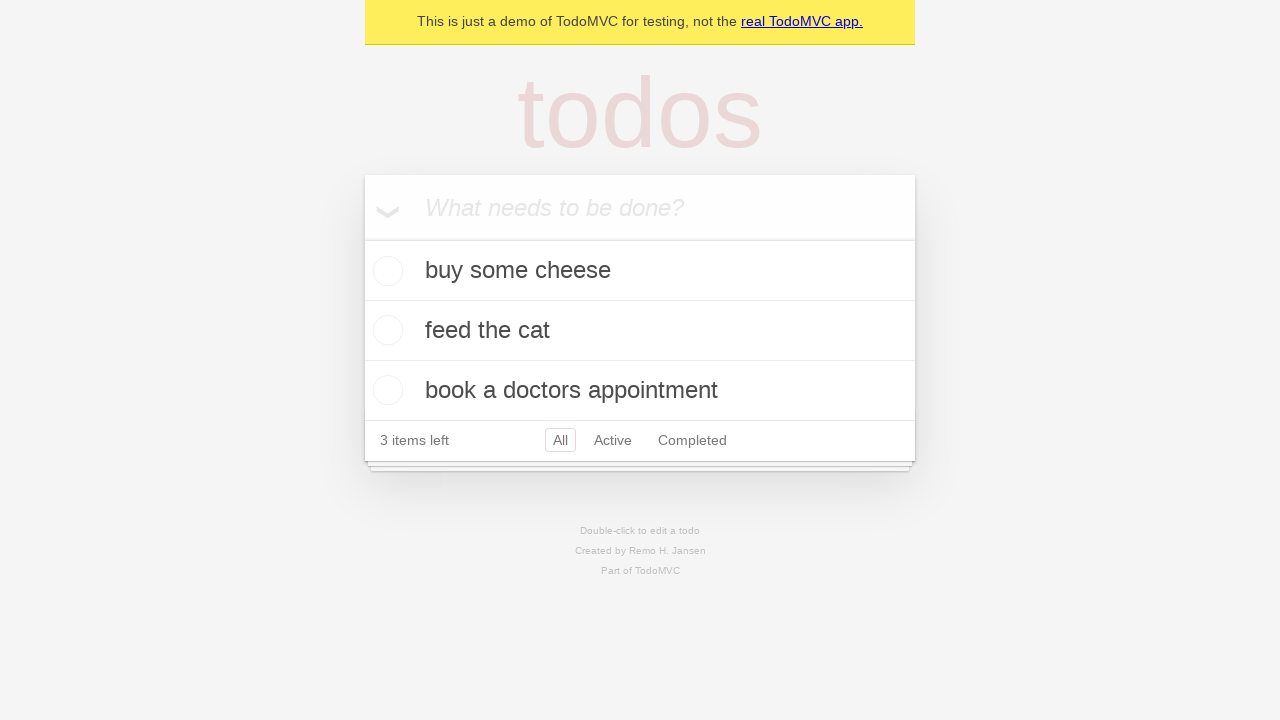

Waited for todo items to load
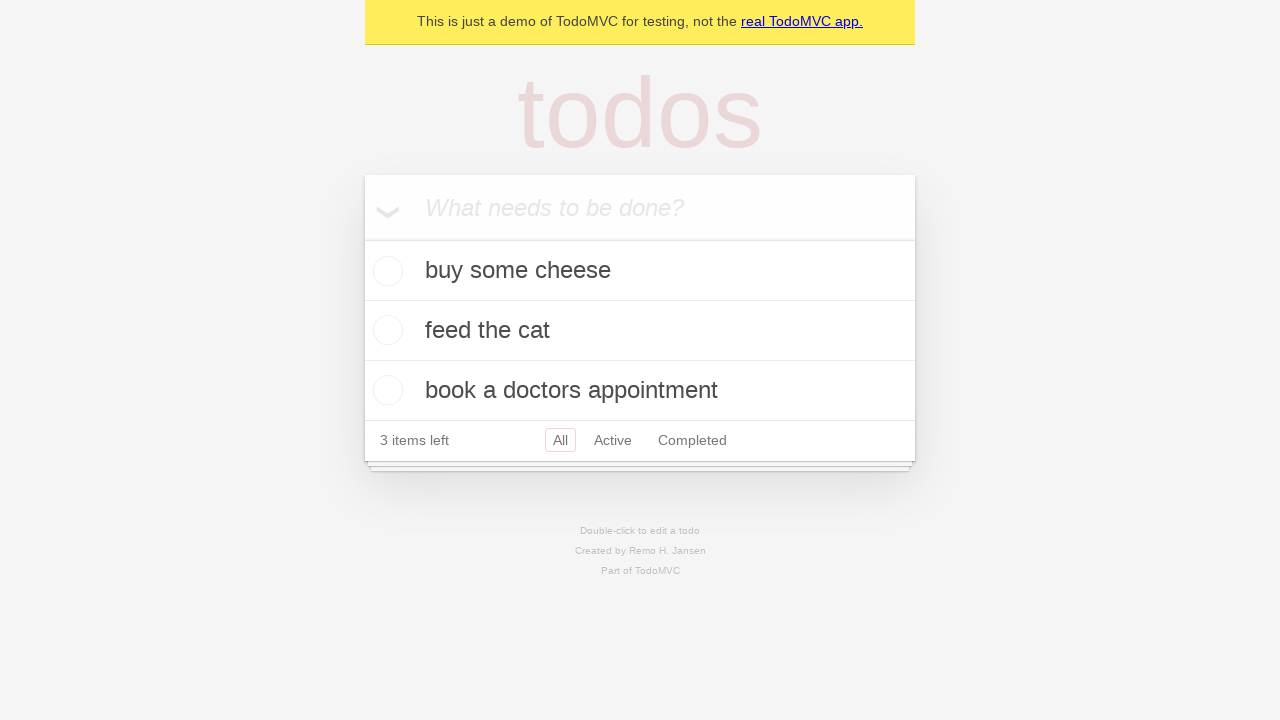

Checked the first todo item as completed at (385, 271) on .todo-list li .toggle >> nth=0
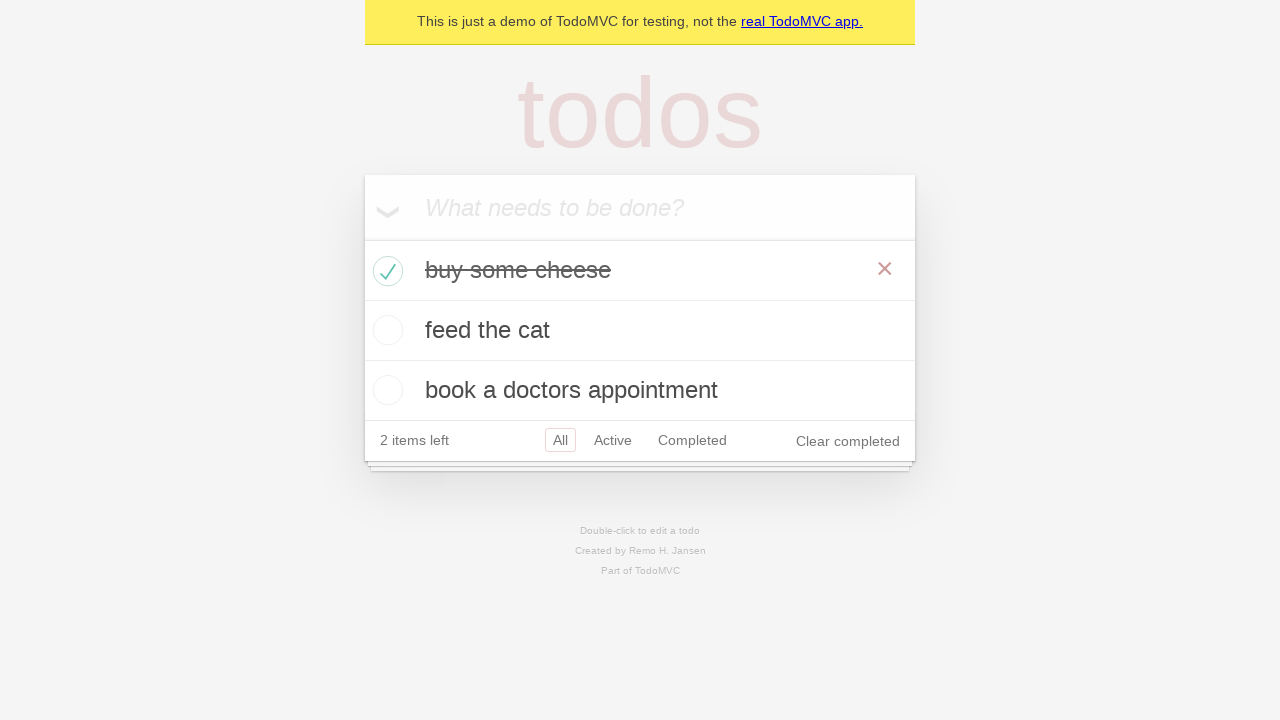

Clicked Clear completed button to remove completed item at (848, 441) on internal:role=button[name="Clear completed"i]
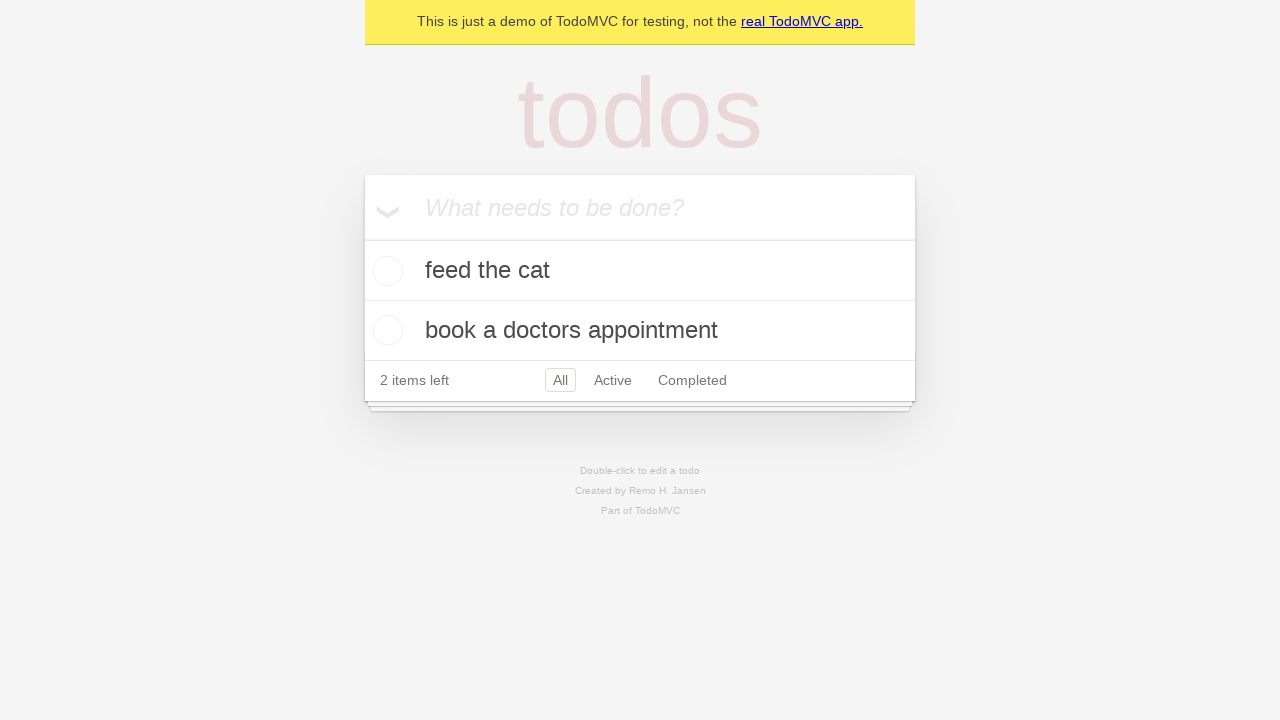

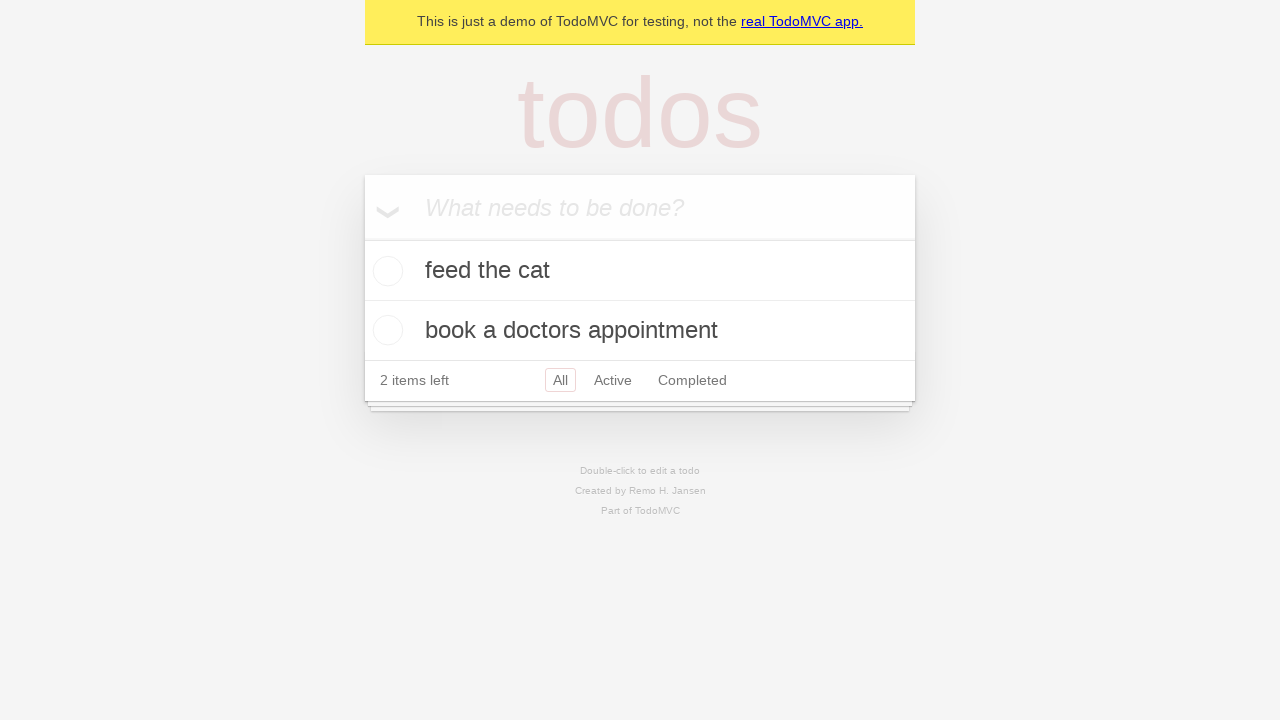